Tests the OrangeHRM demo site by navigating to it, maximizing and minimizing the browser window, and verifying the page title contains expected text.

Starting URL: https://opensource-demo.orangehrmlive.com/

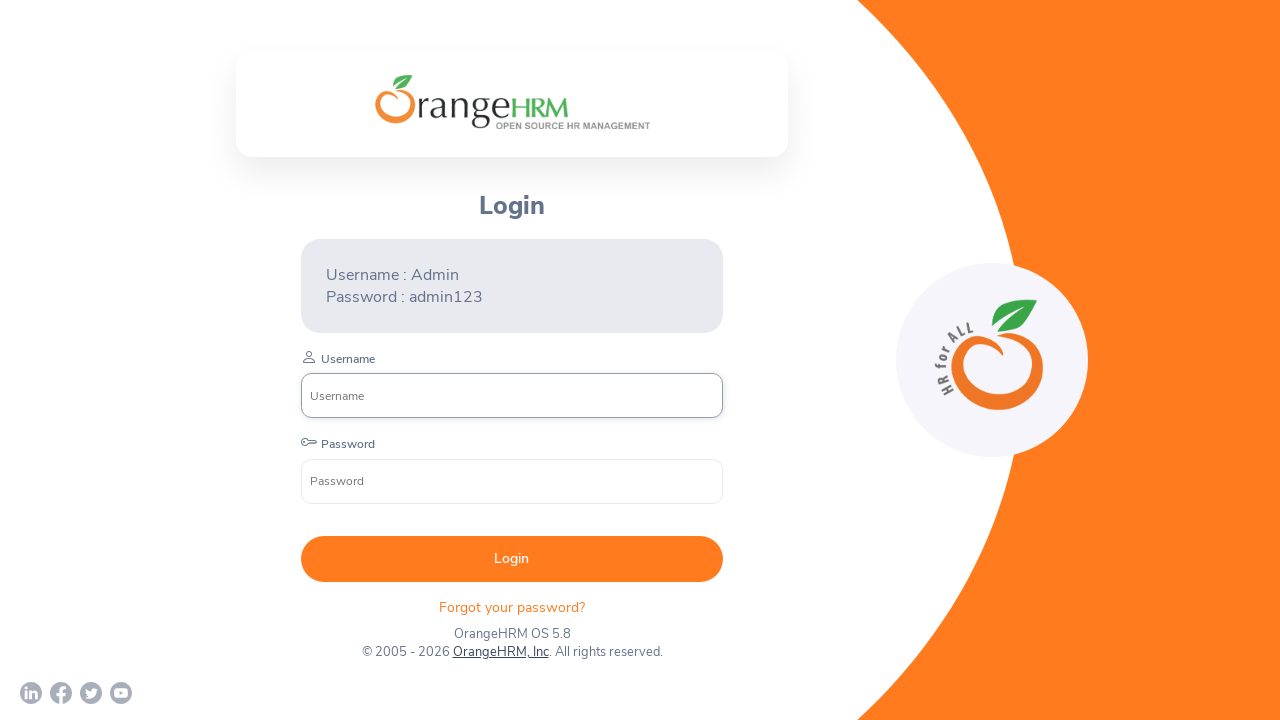

Waited for page DOM content to load
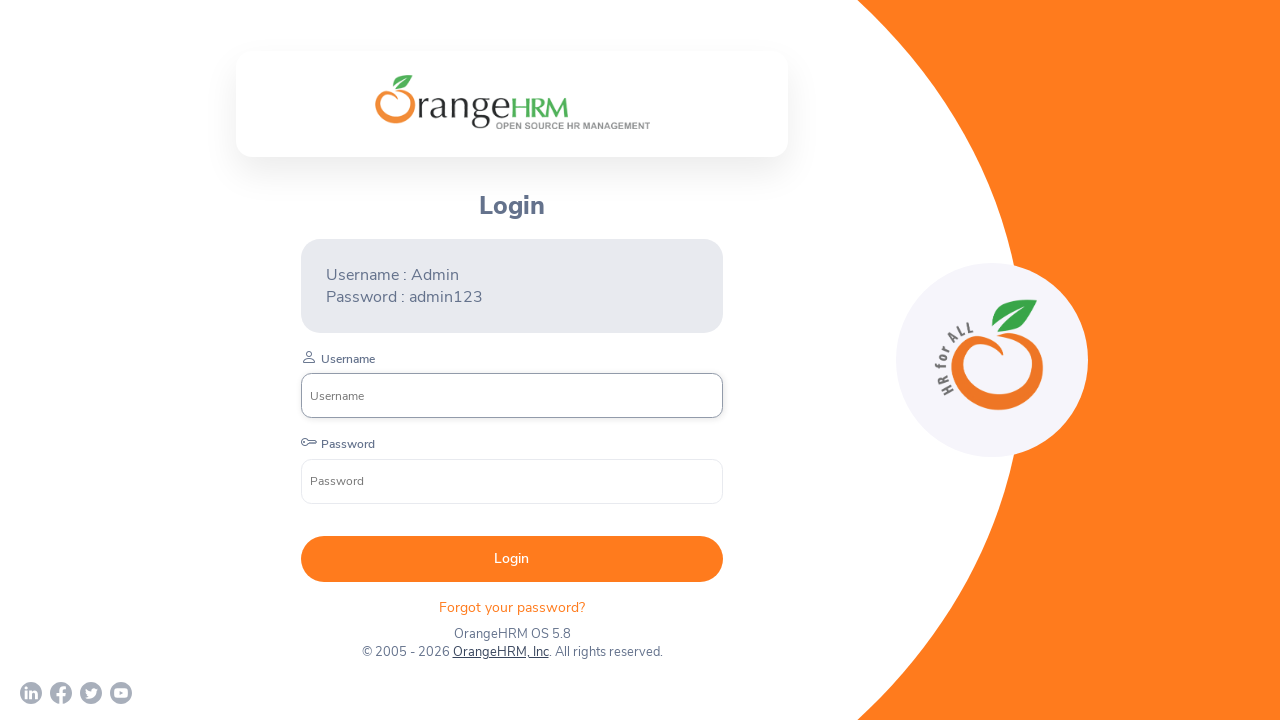

Retrieved page title: 'OrangeHRM'
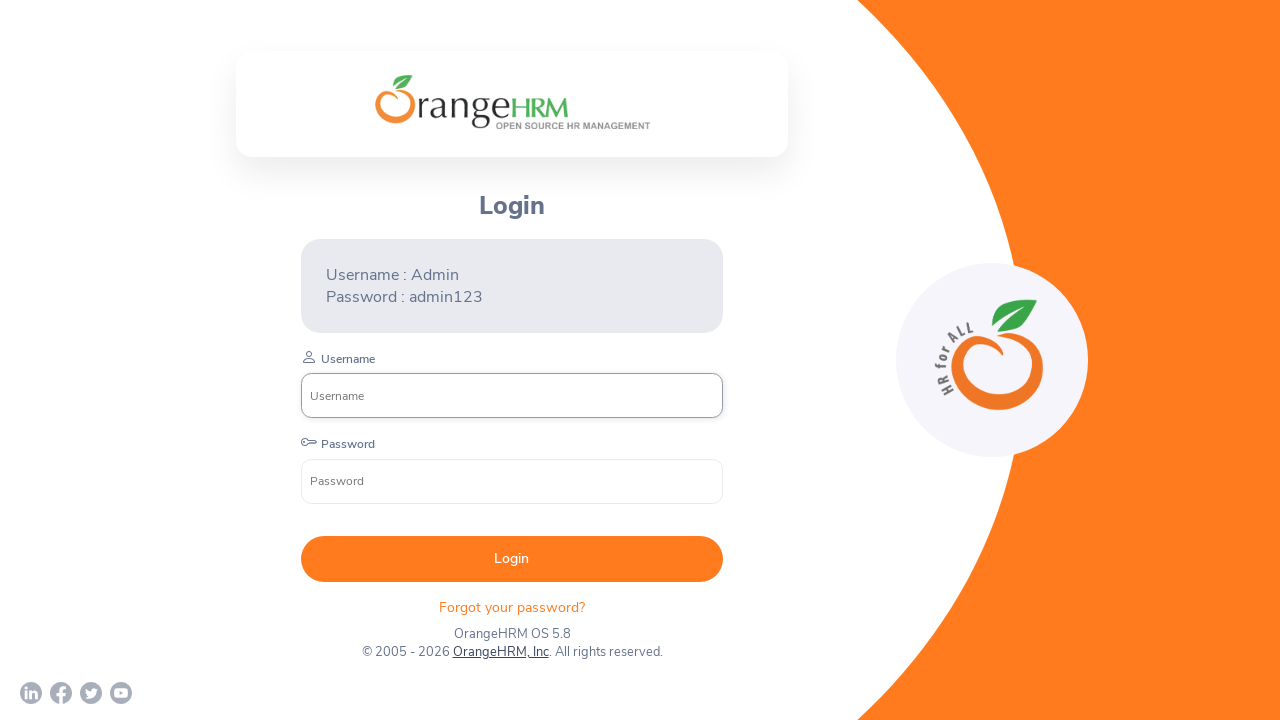

Verified page title contains 'OrangeHRM'
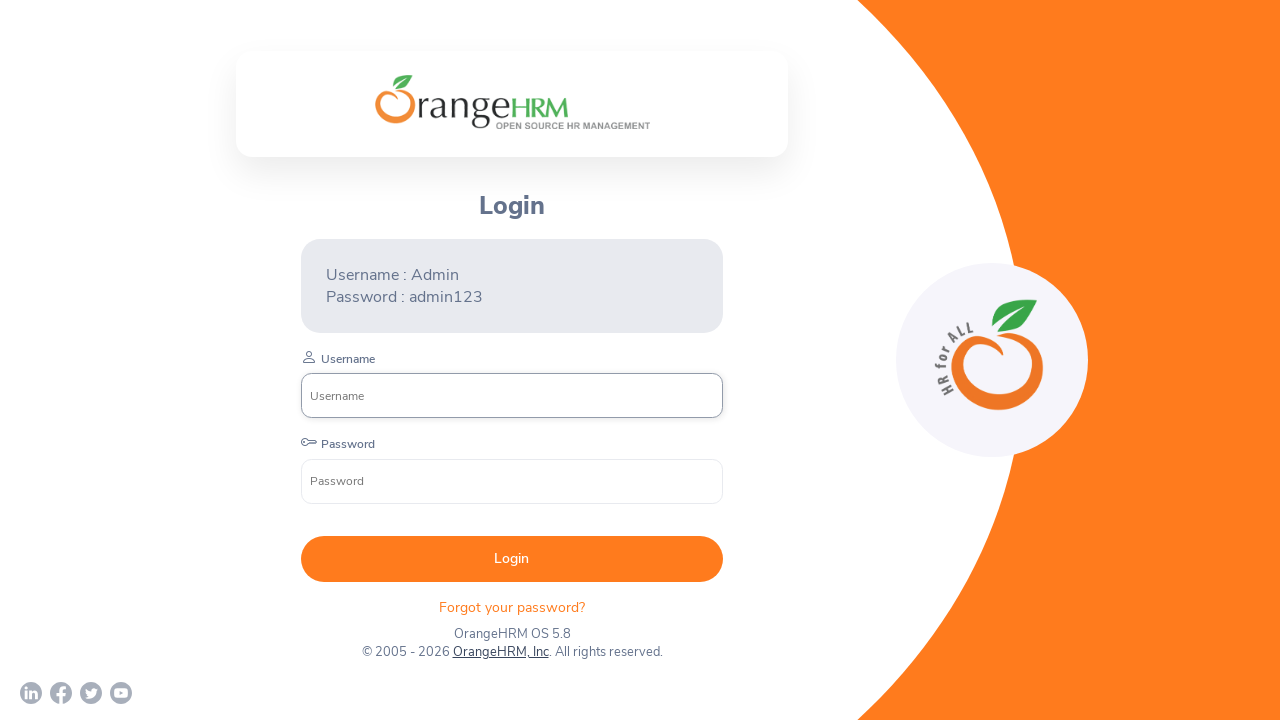

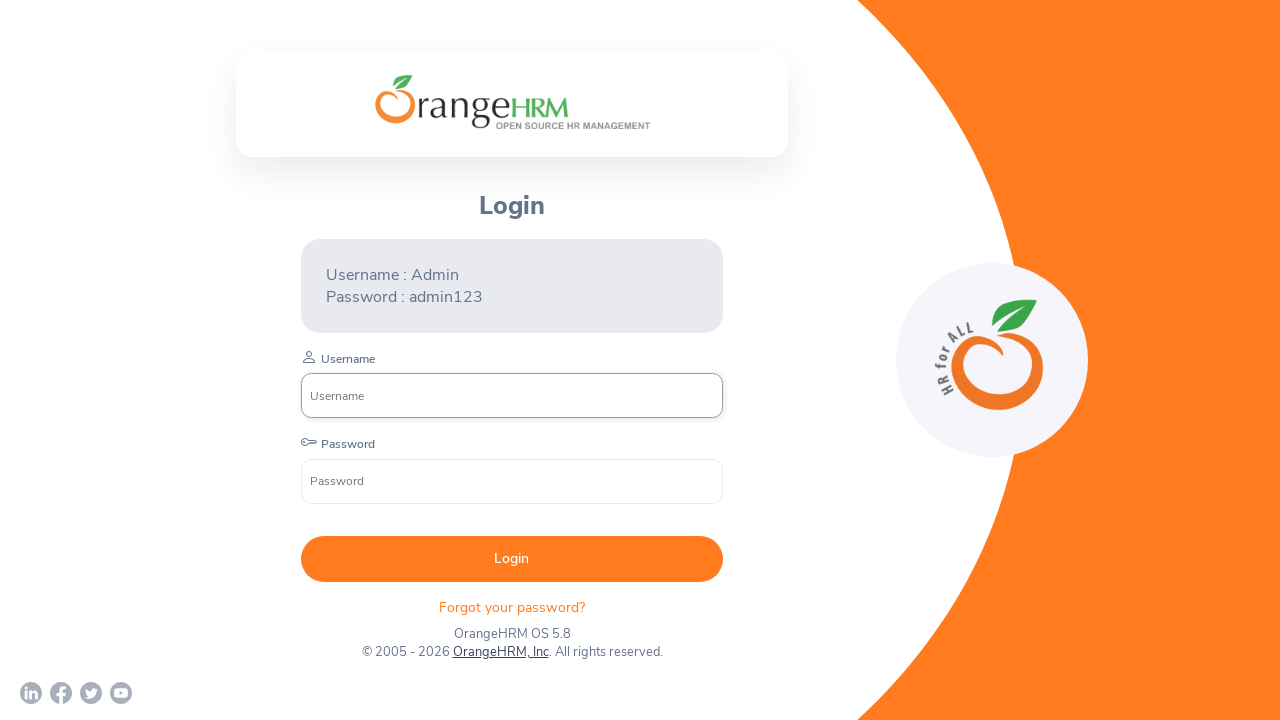